Tests JavaScript confirm dialog by clicking confirm button, verifying dialog text, dismissing it, and checking the cancel message

Starting URL: https://automationfc.github.io/basic-form/index.html

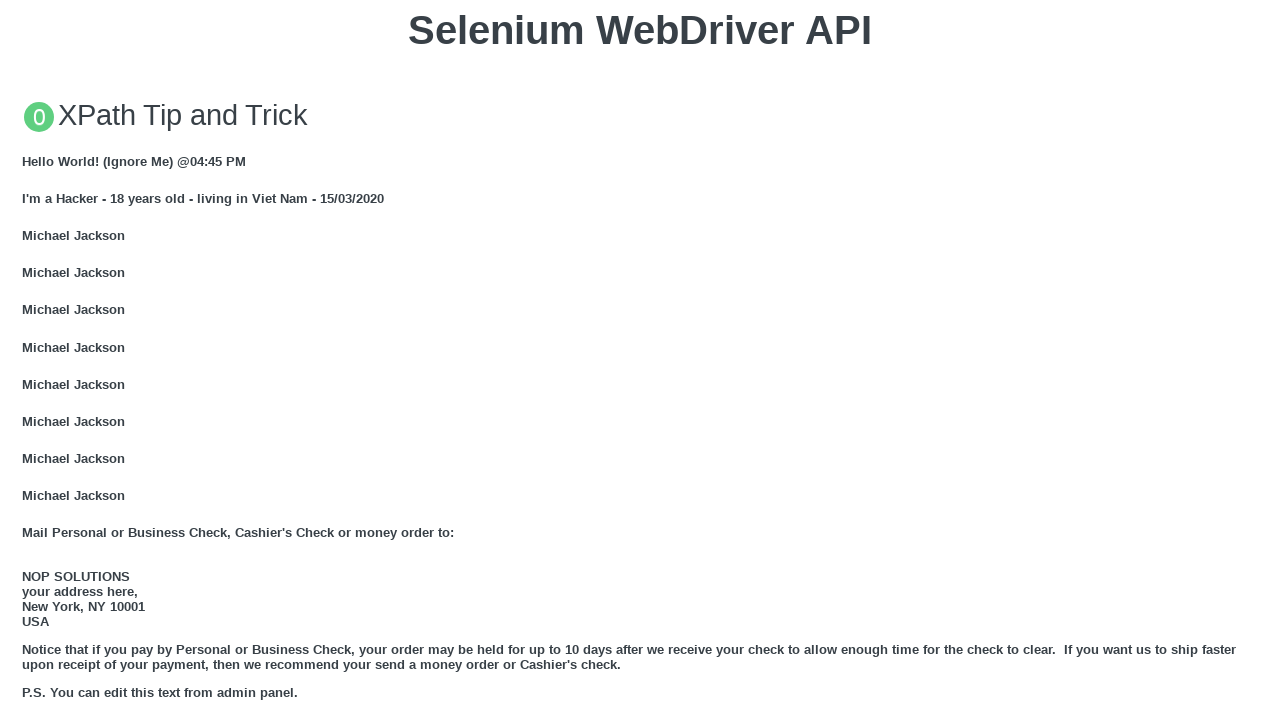

Scrolled to bottom of page
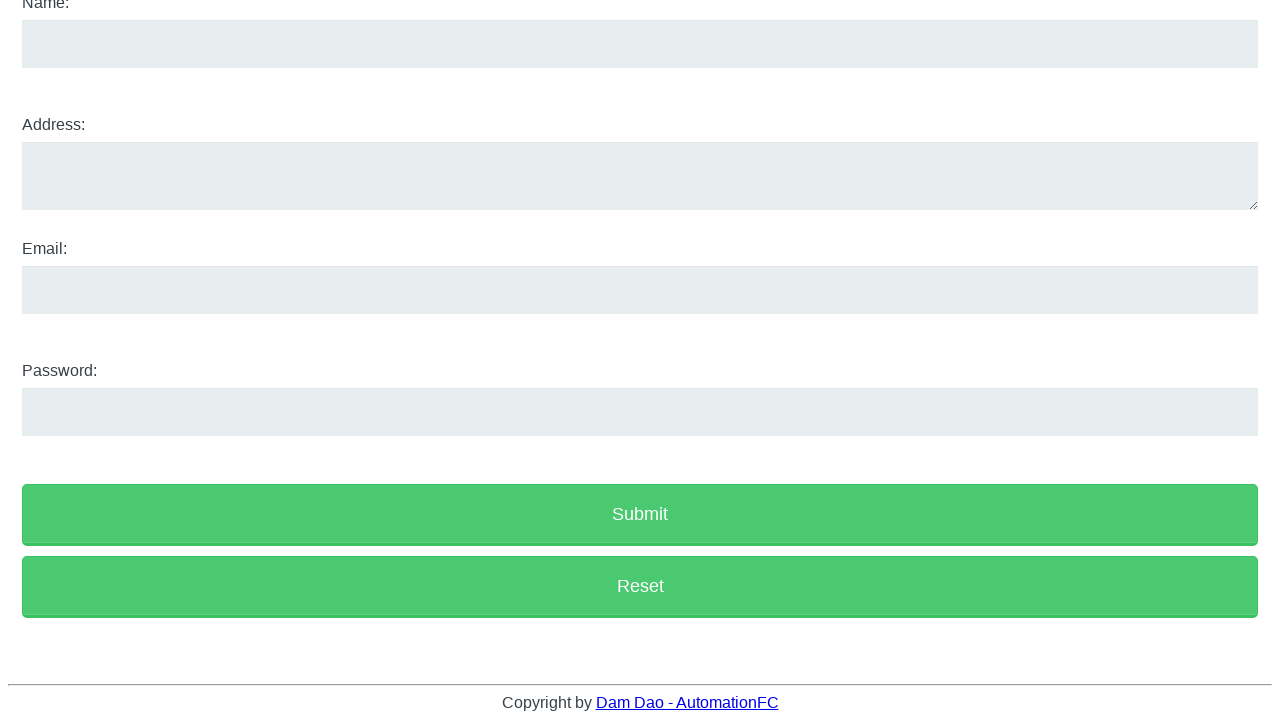

Set up dialog handler to dismiss JS Confirm dialog
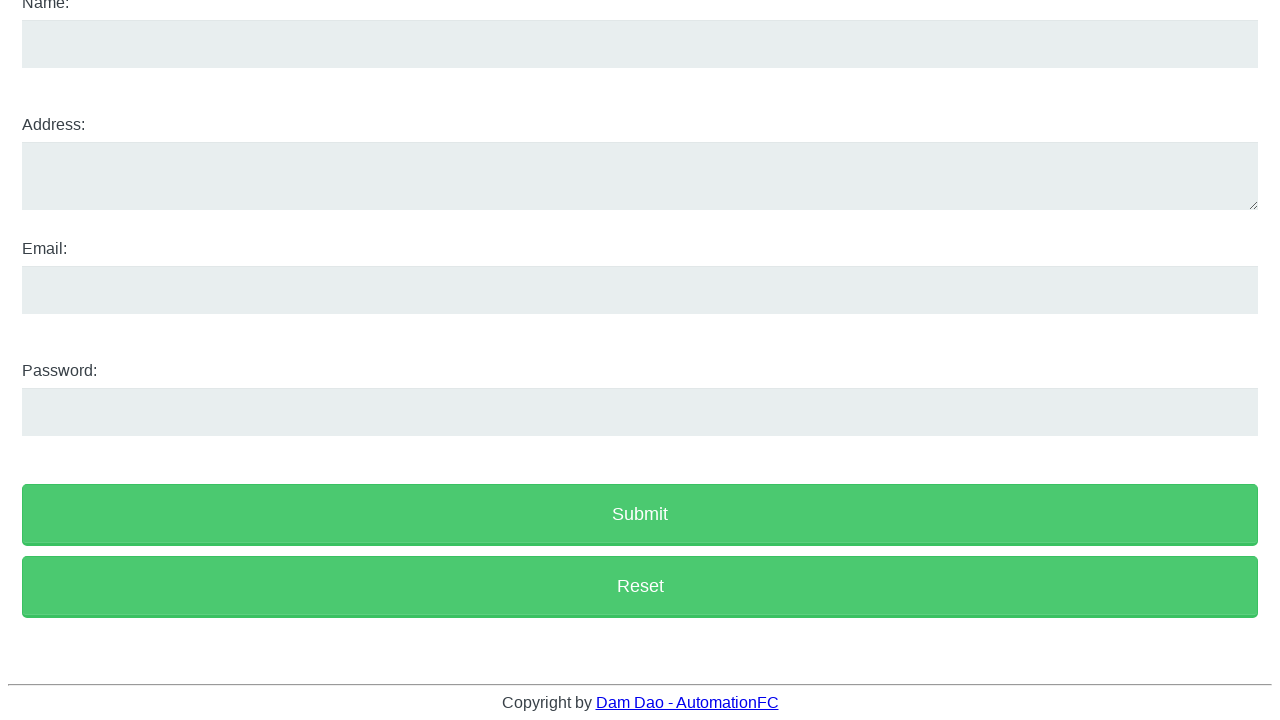

Clicked 'Click for JS Confirm' button and dismissed the confirm dialog at (640, 360) on xpath=//button[text()='Click for JS Confirm']
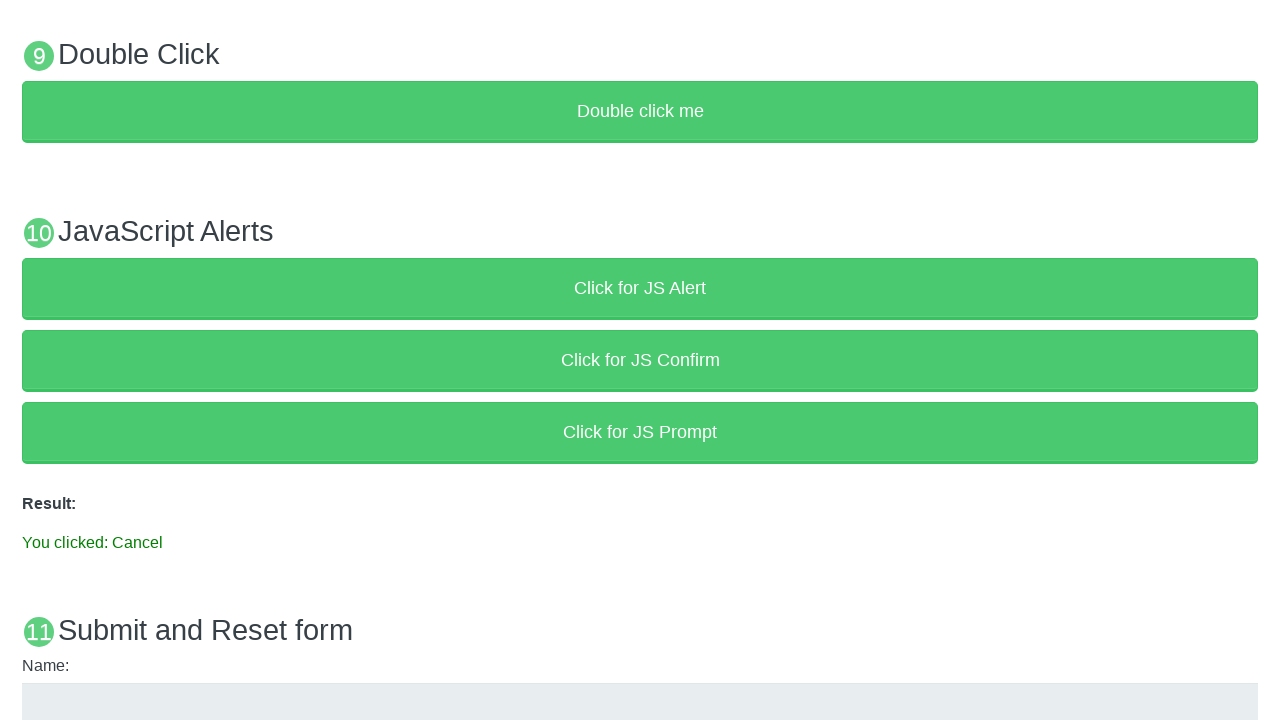

Result message element appeared on page
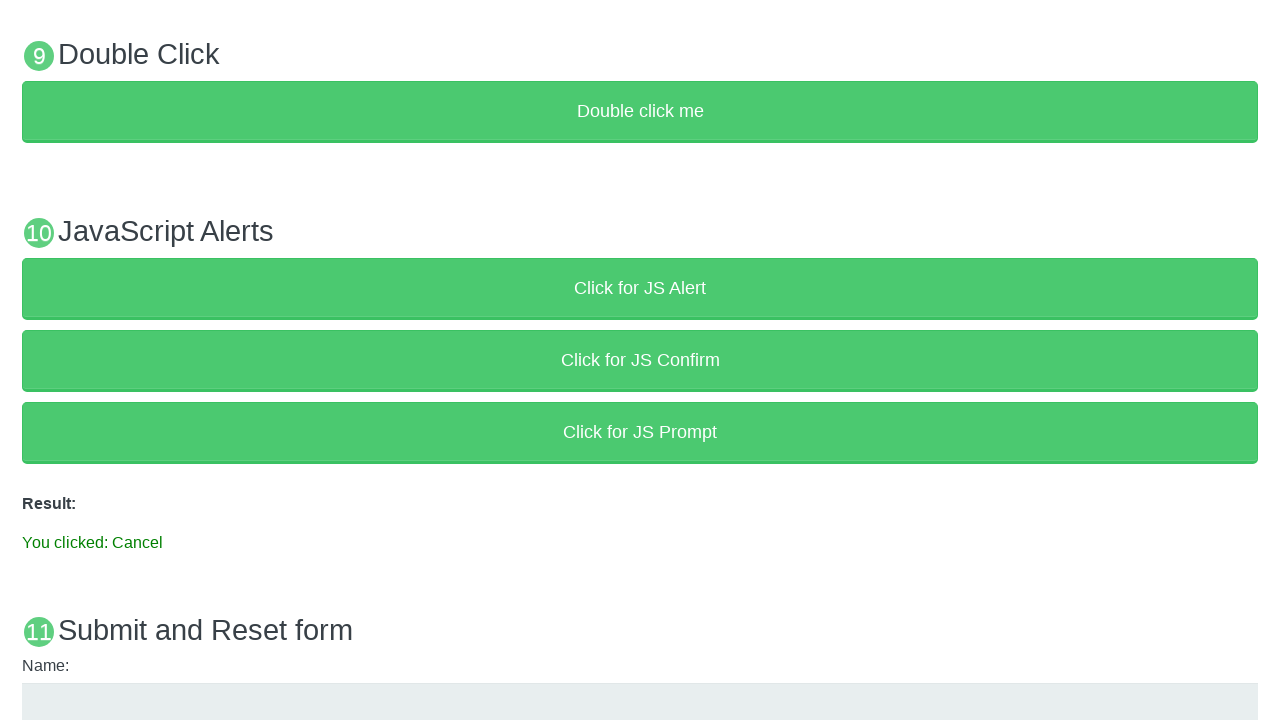

Verified result message displays 'You clicked: Cancel'
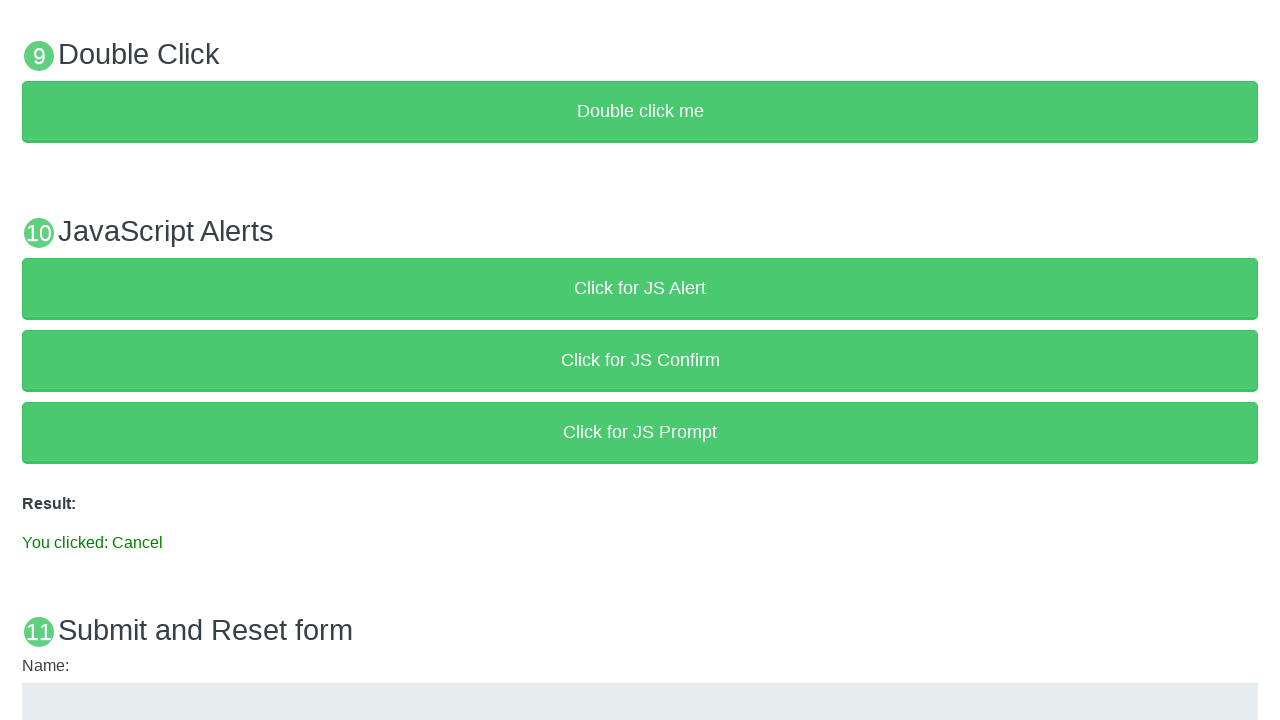

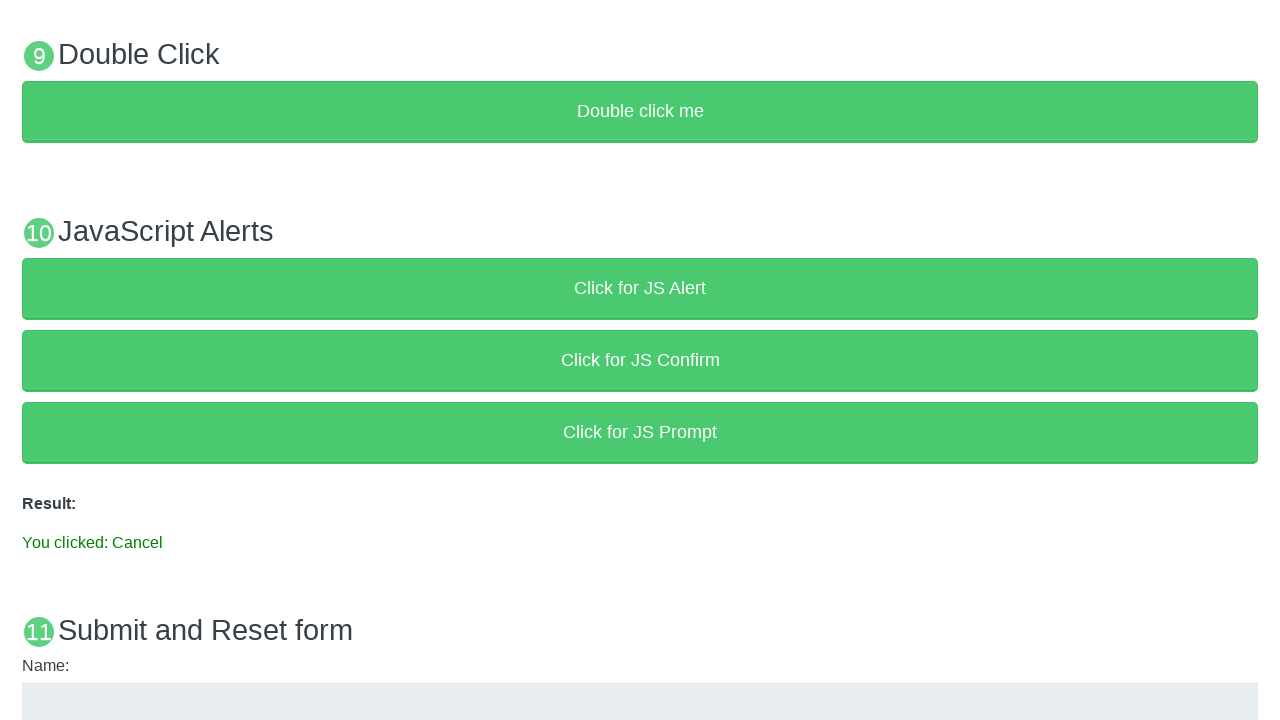